Tests that a user can navigate to the Cart page by clicking the Cart link from the homepage

Starting URL: https://automationexercise.com/

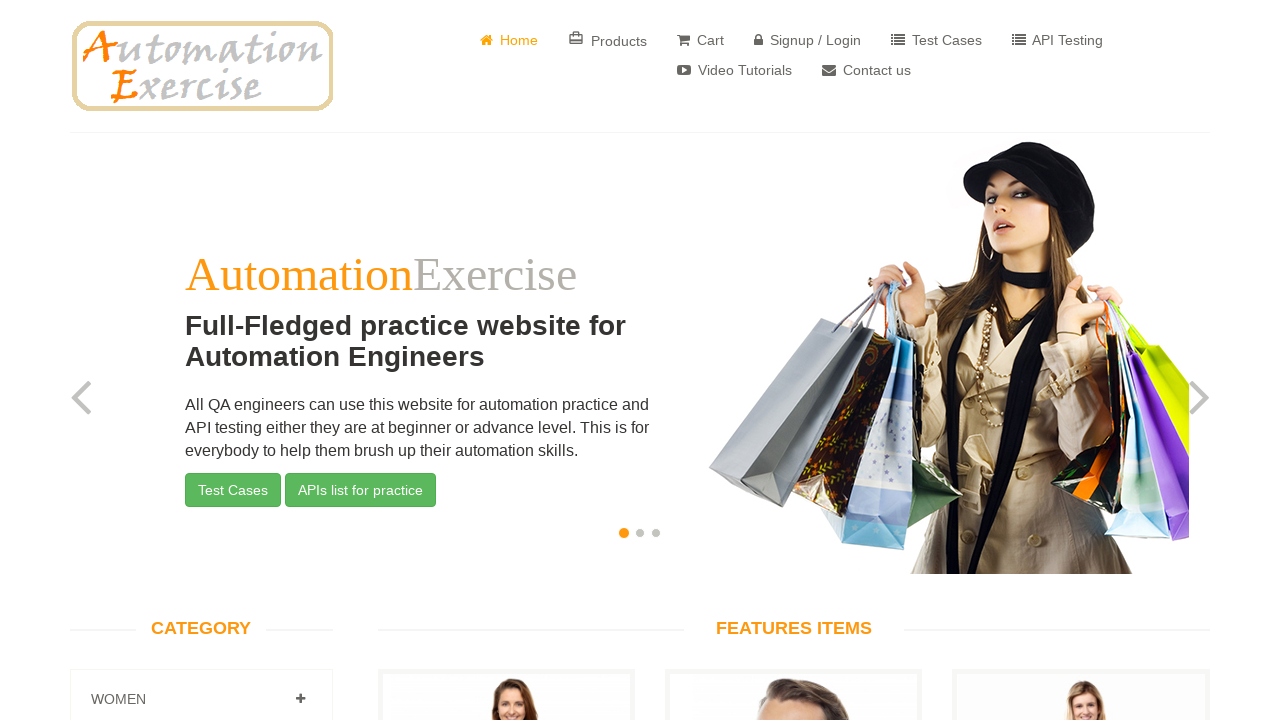

Clicked Cart link in navigation at (700, 40) on a[href='/view_cart']
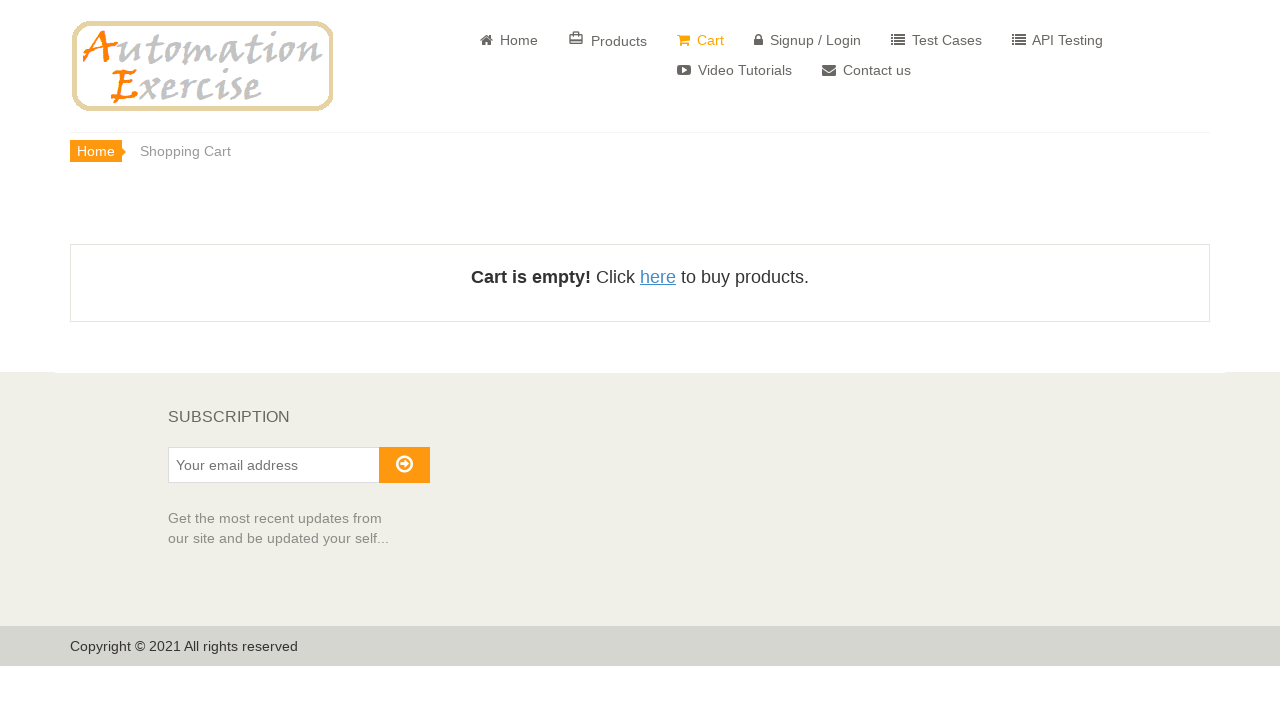

Navigated to Cart page successfully
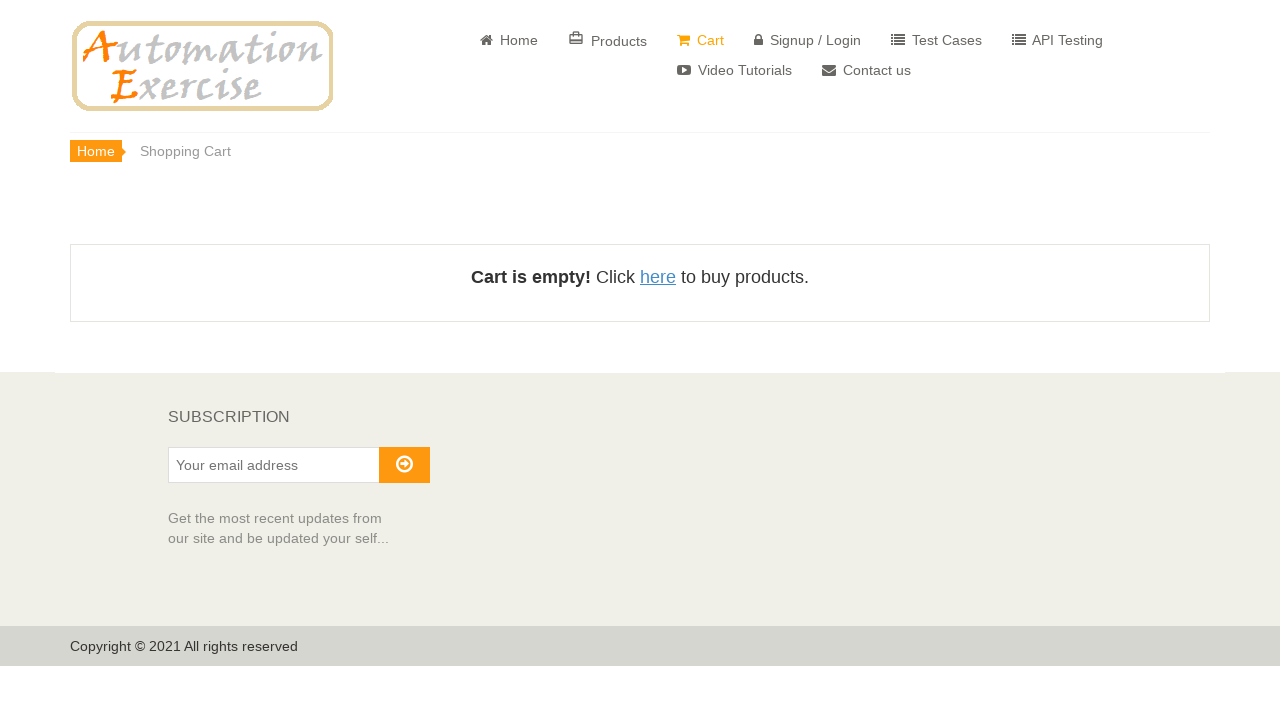

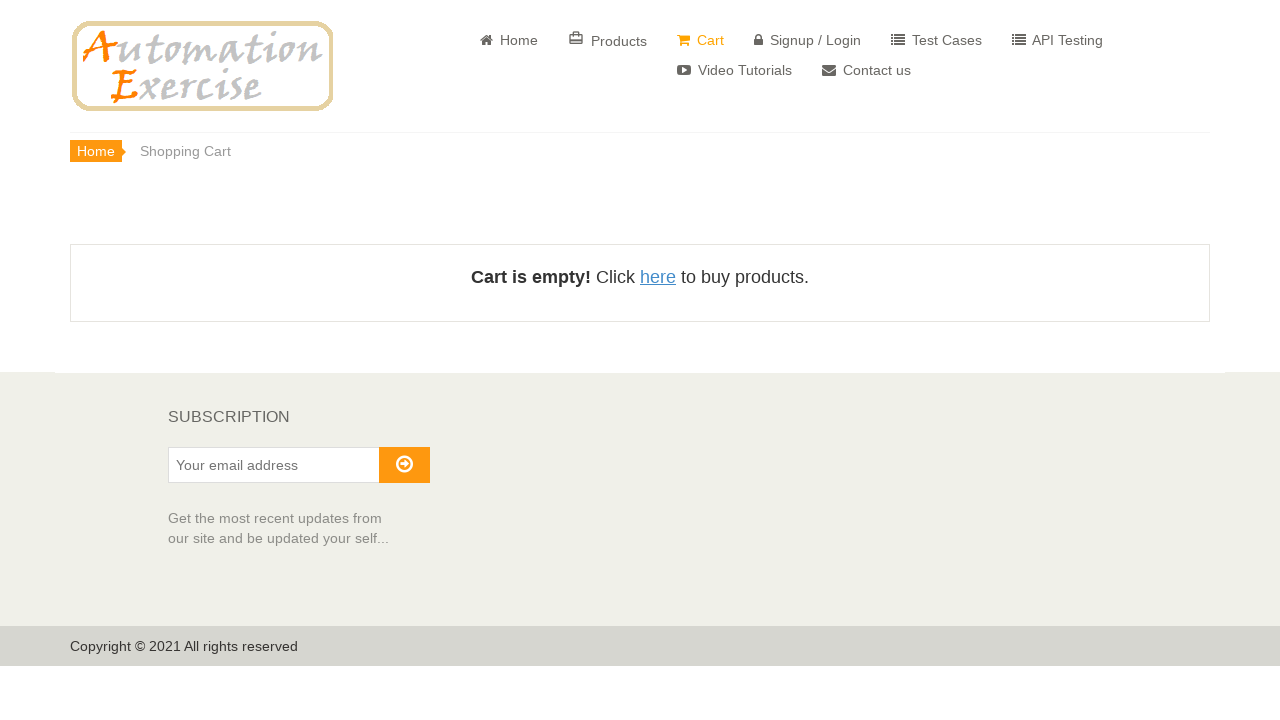